Tests a registration form by filling in three required text fields and submitting the form, then verifies successful registration by checking for a congratulations message.

Starting URL: http://suninjuly.github.io/registration1.html

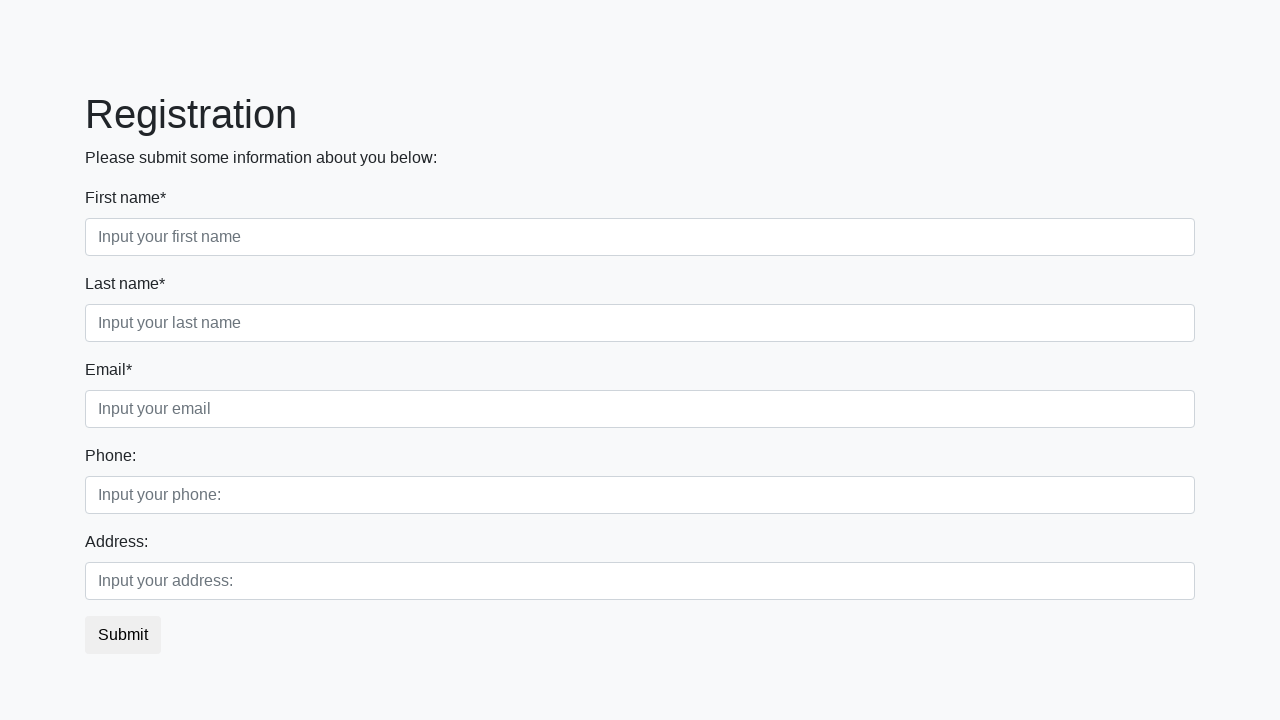

Filled first name field with 'Maria' on .form-control.first
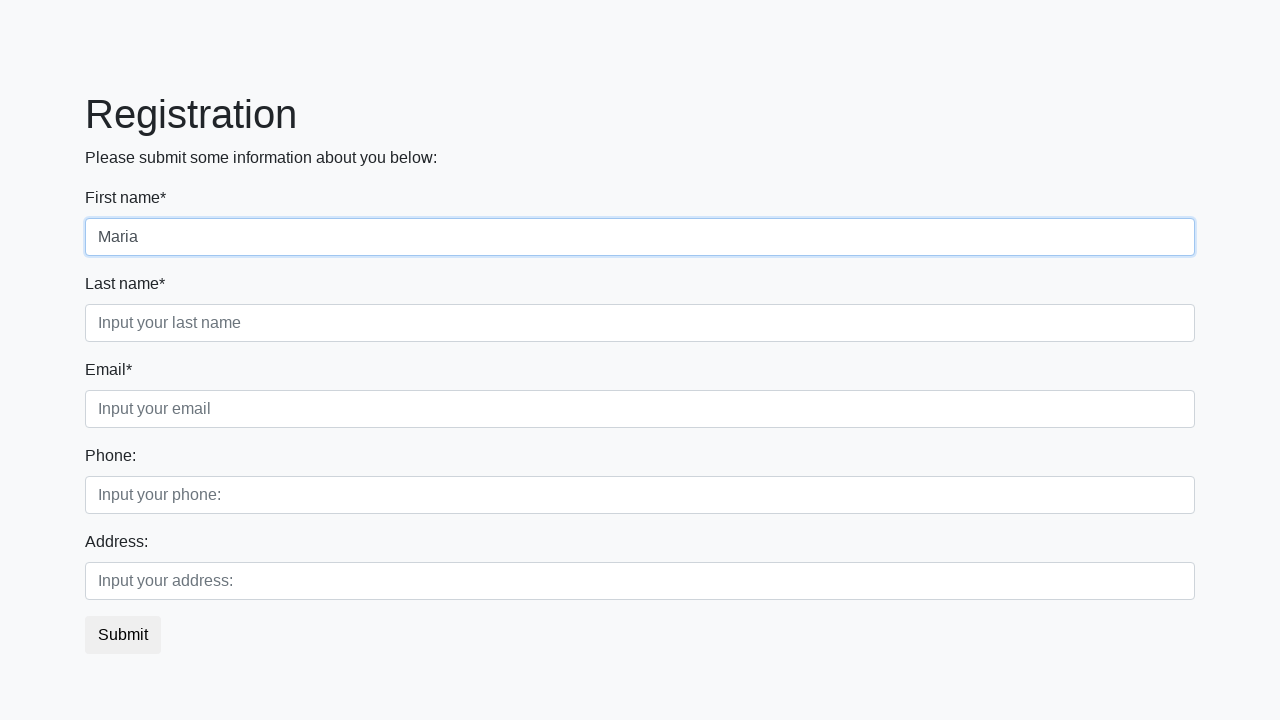

Filled last name field with 'Petrova' on .form-control.second
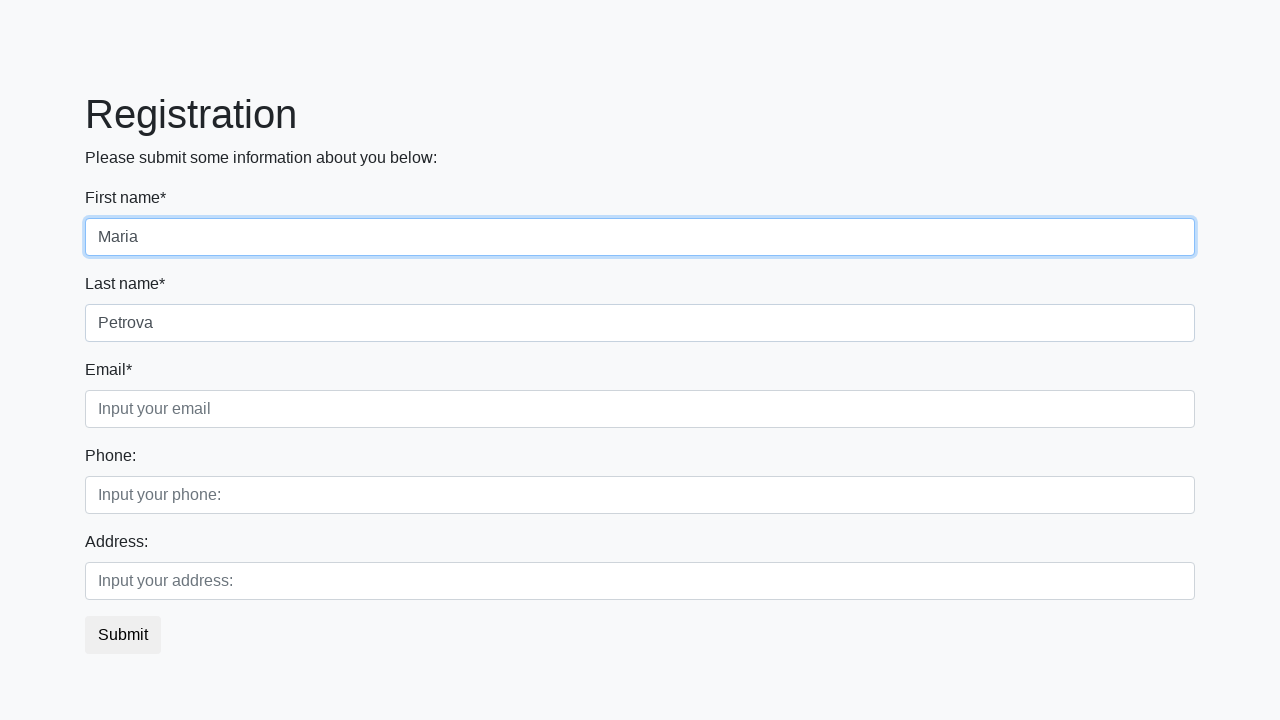

Filled email field with 'test@example.org' on .form-control.third
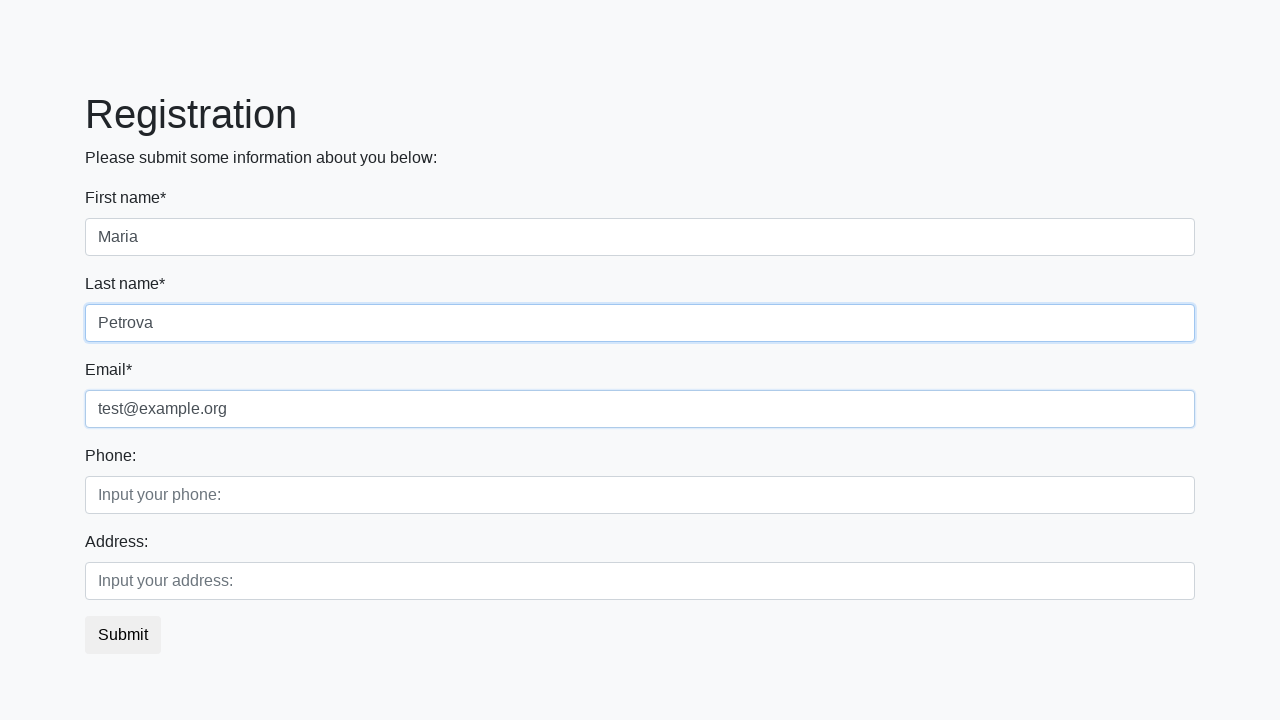

Clicked submit button to register at (123, 635) on button.btn
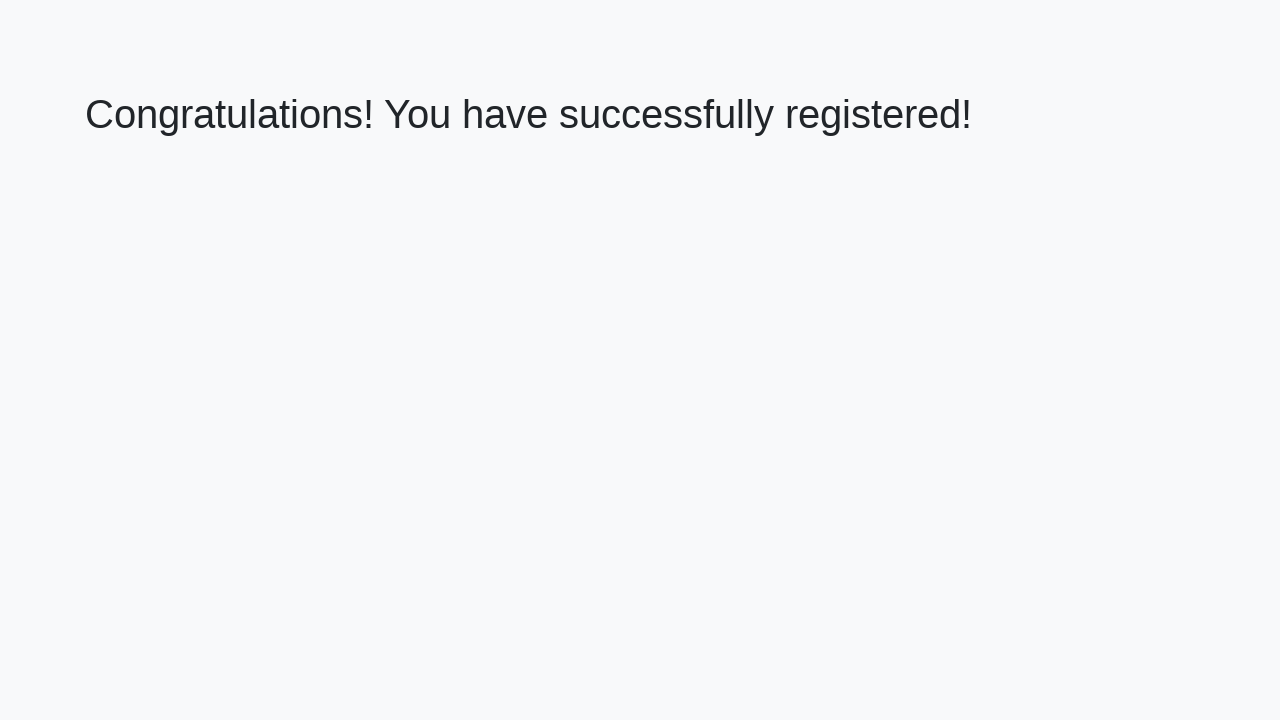

Congratulations message appeared, registration successful
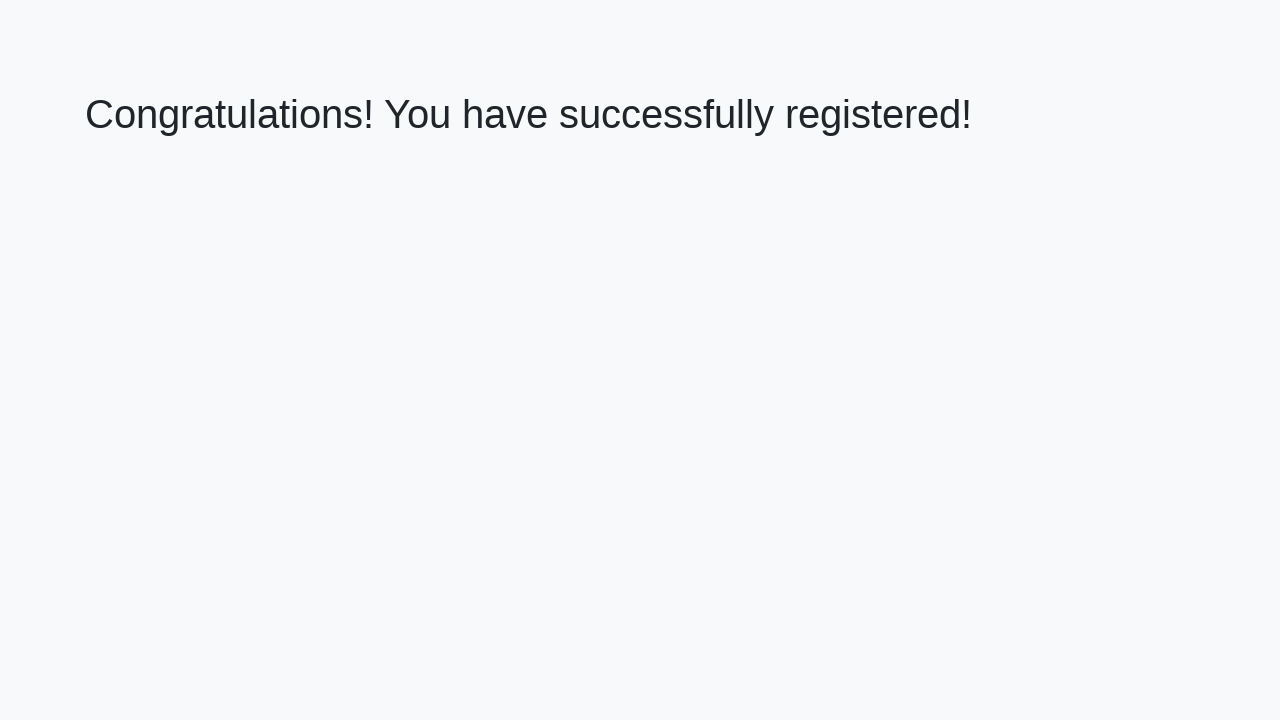

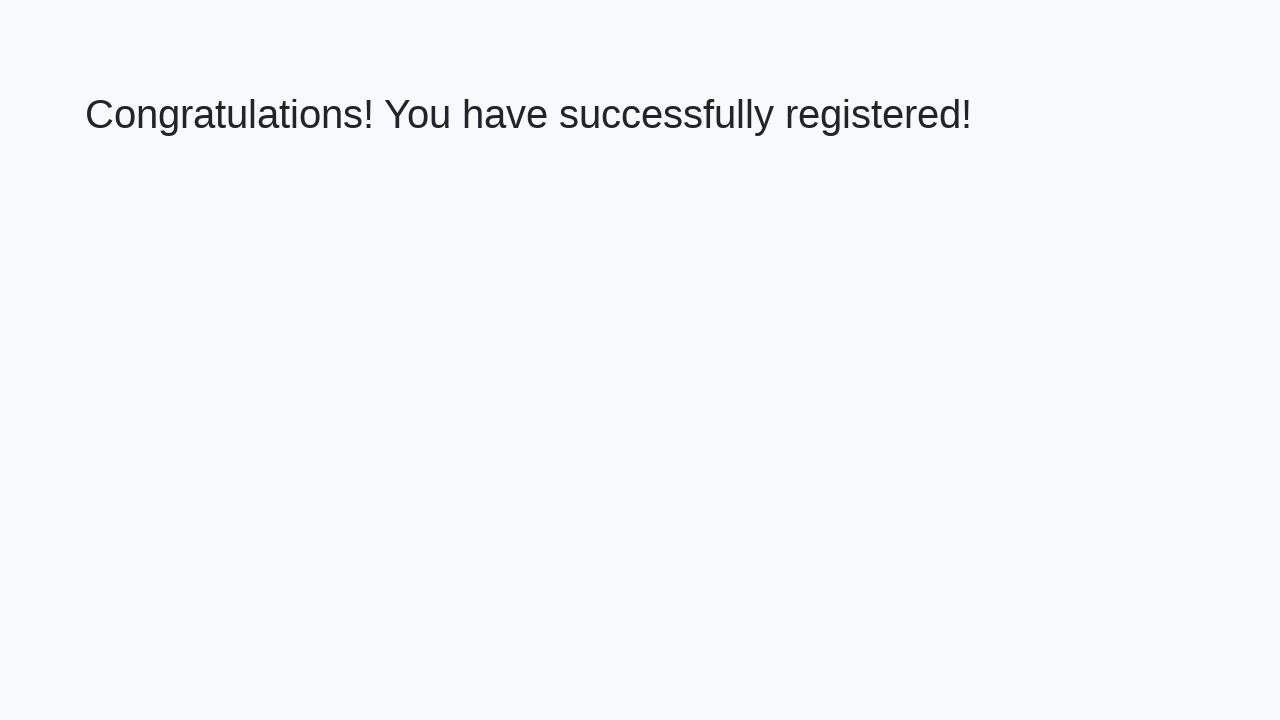